Tests pressing the TAB key using keyboard actions without first focusing on a specific element, and verifies the result text displays the correct key pressed

Starting URL: http://the-internet.herokuapp.com/key_presses

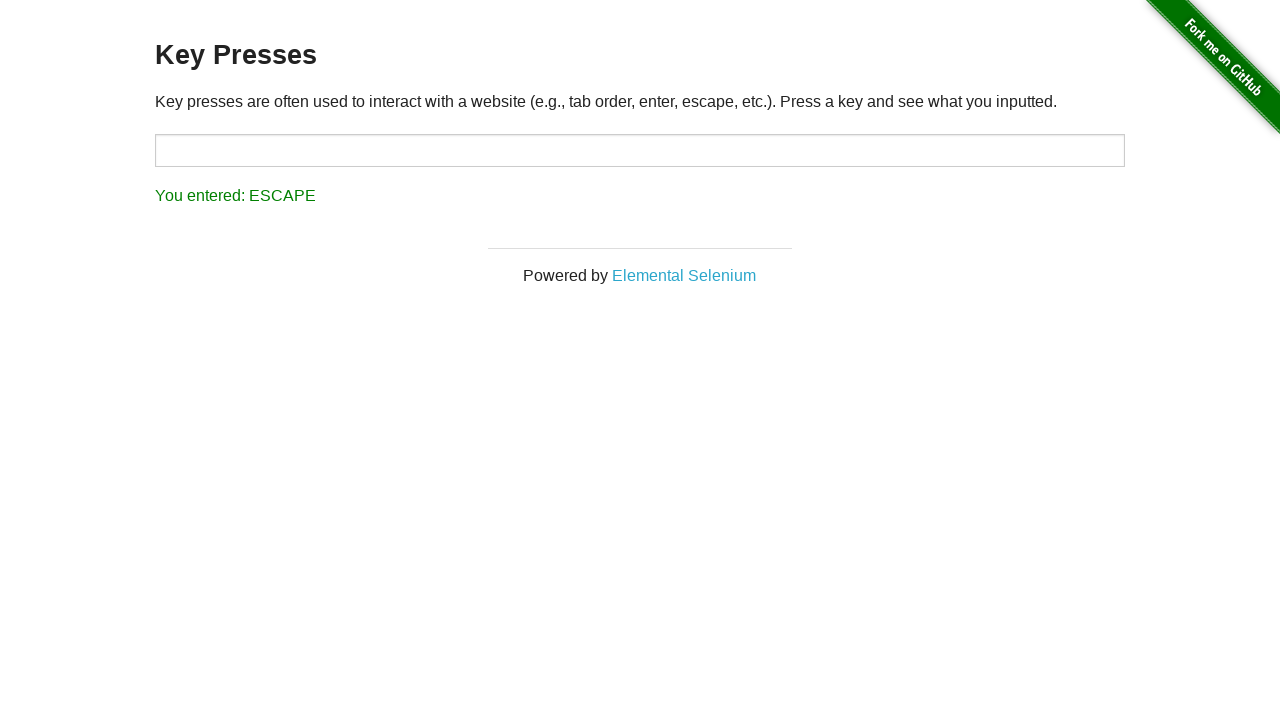

Pressed TAB key without focusing on specific element
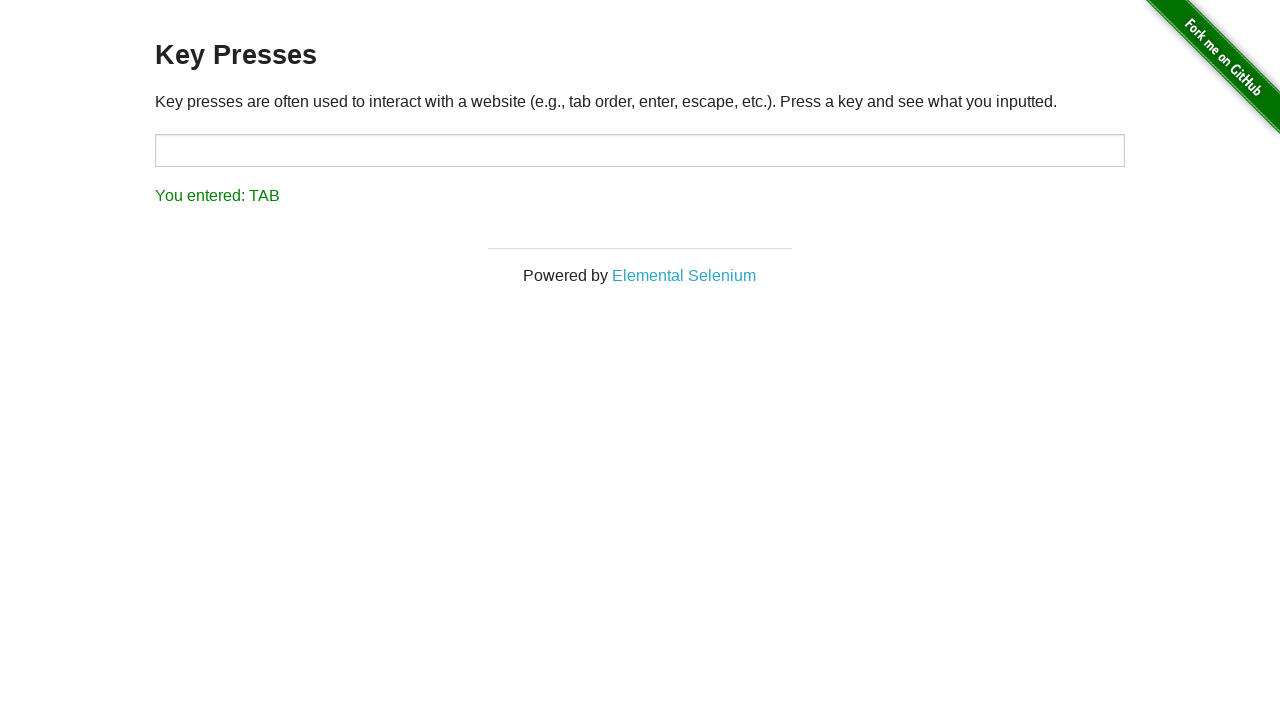

Result element loaded
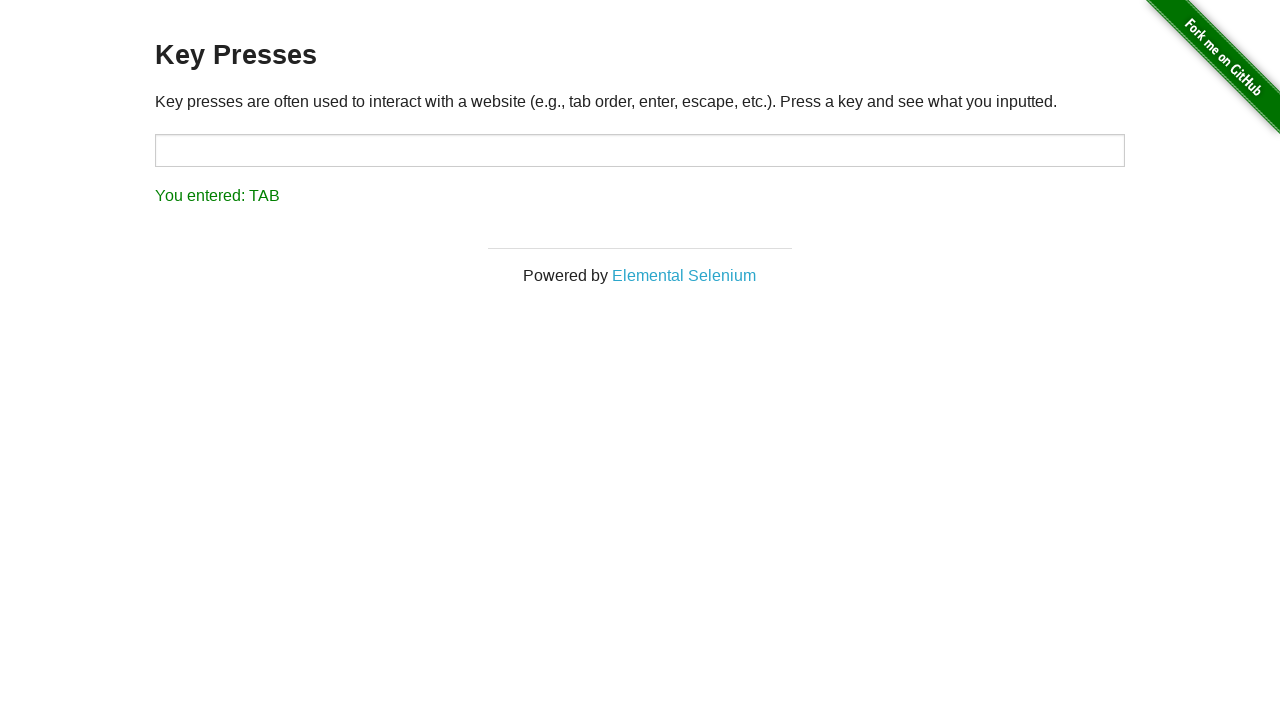

Retrieved result text content
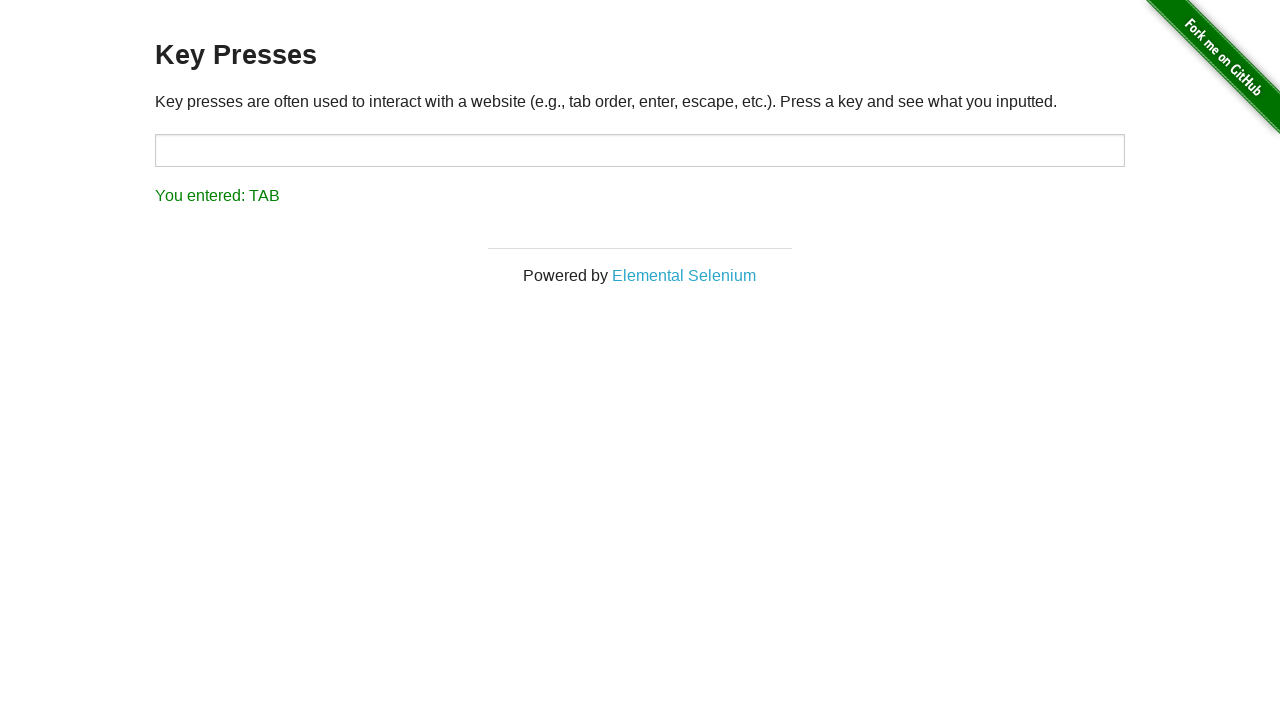

Verified result text displays 'You entered: TAB'
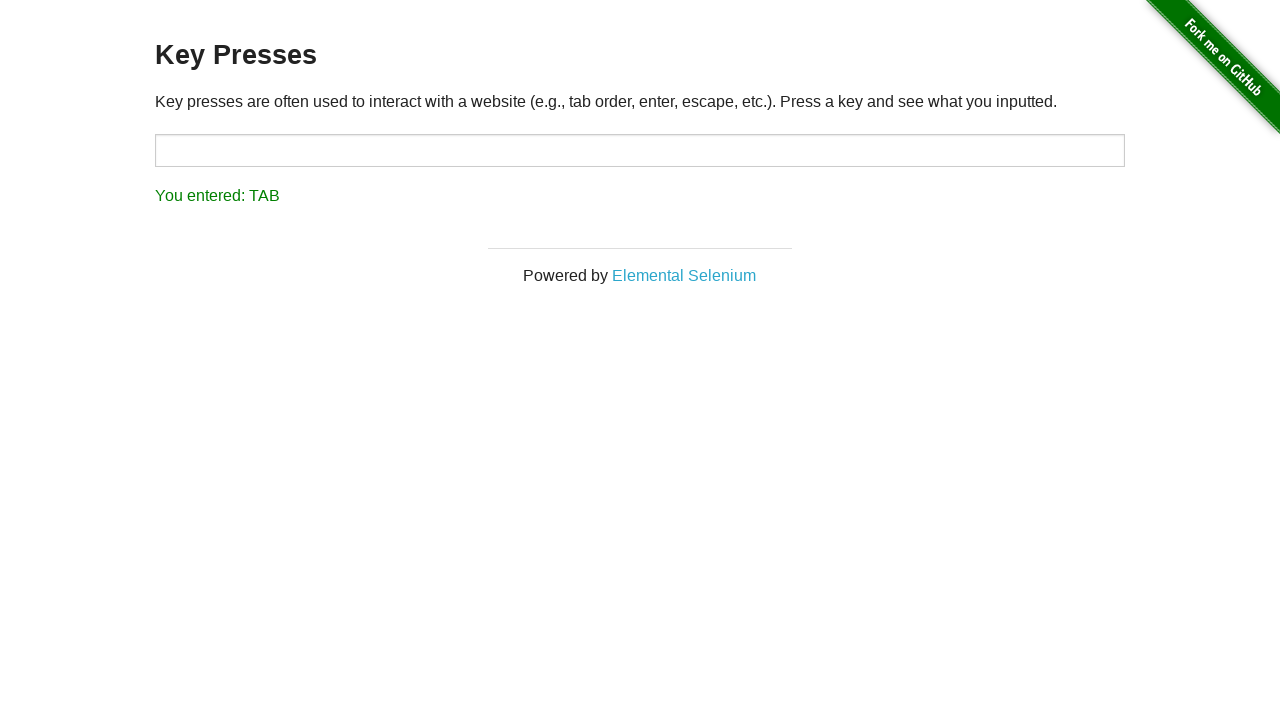

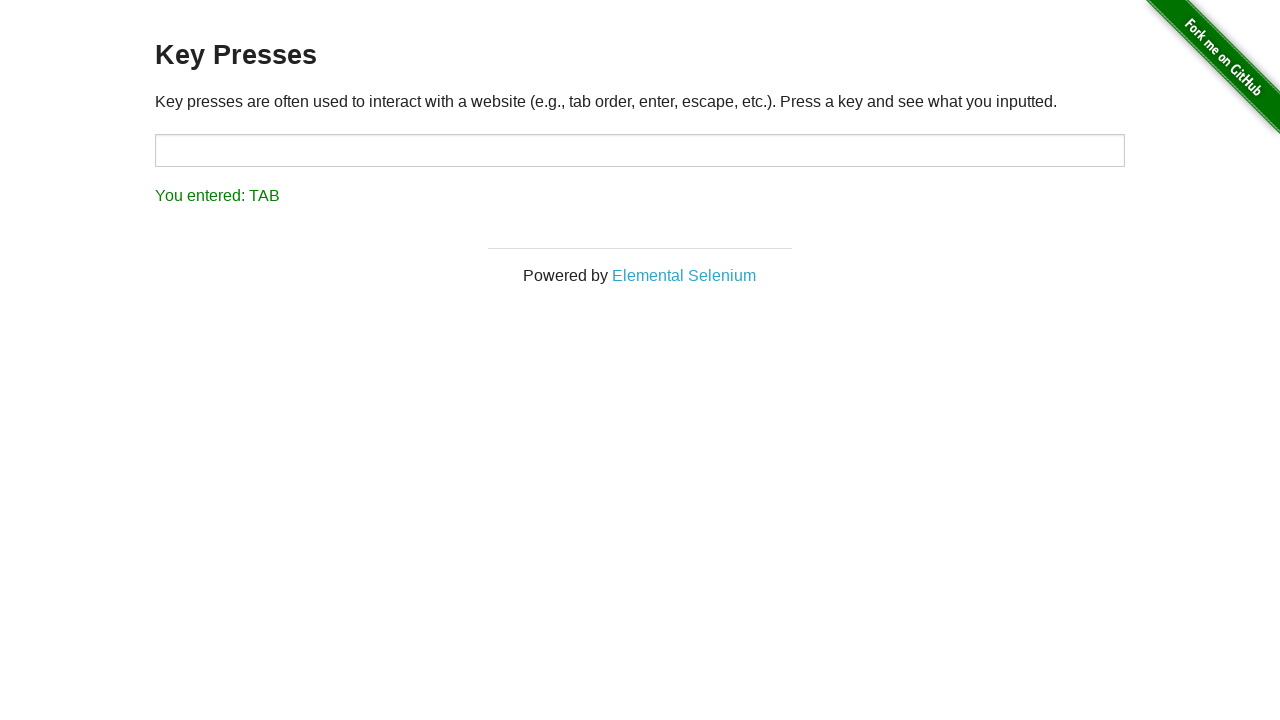